Tests file upload functionality by selecting a file using the file input, submitting the form, and verifying the uploaded filename is displayed correctly.

Starting URL: https://the-internet.herokuapp.com/upload

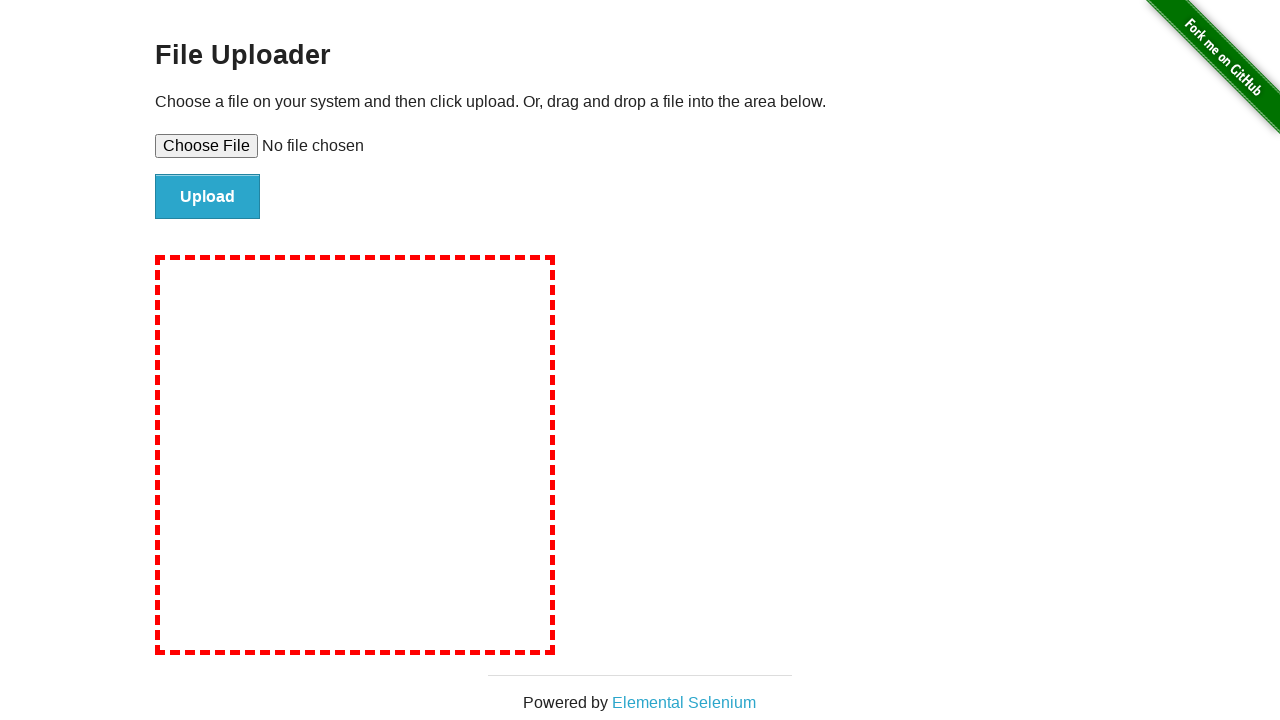

Selected test-upload-file.txt using file input
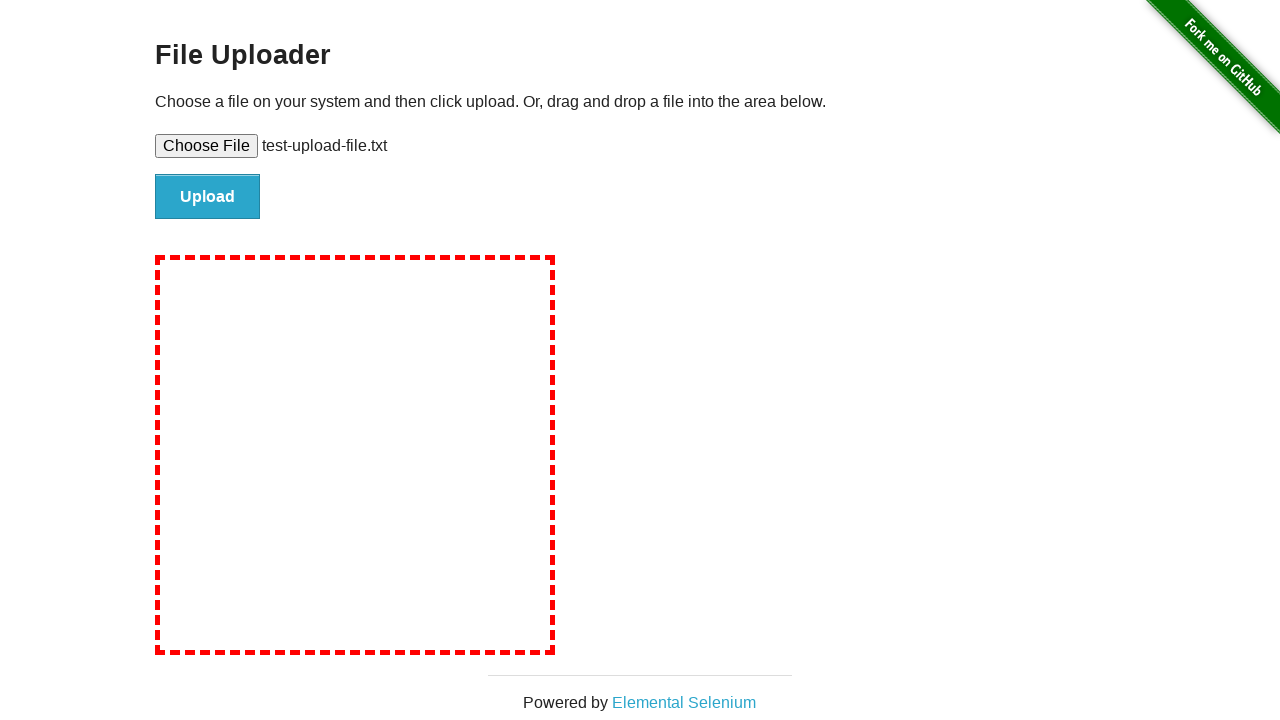

Clicked submit button to upload the file at (208, 197) on #file-submit
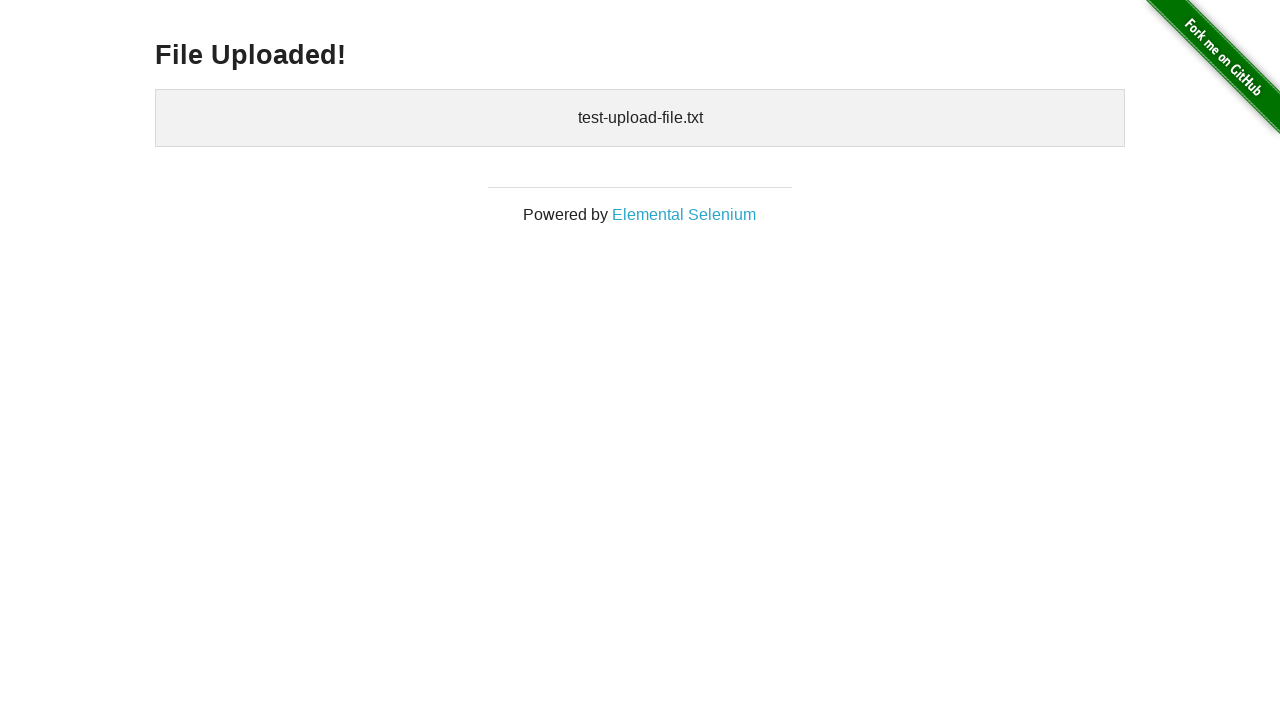

Upload confirmation appeared showing uploaded filename
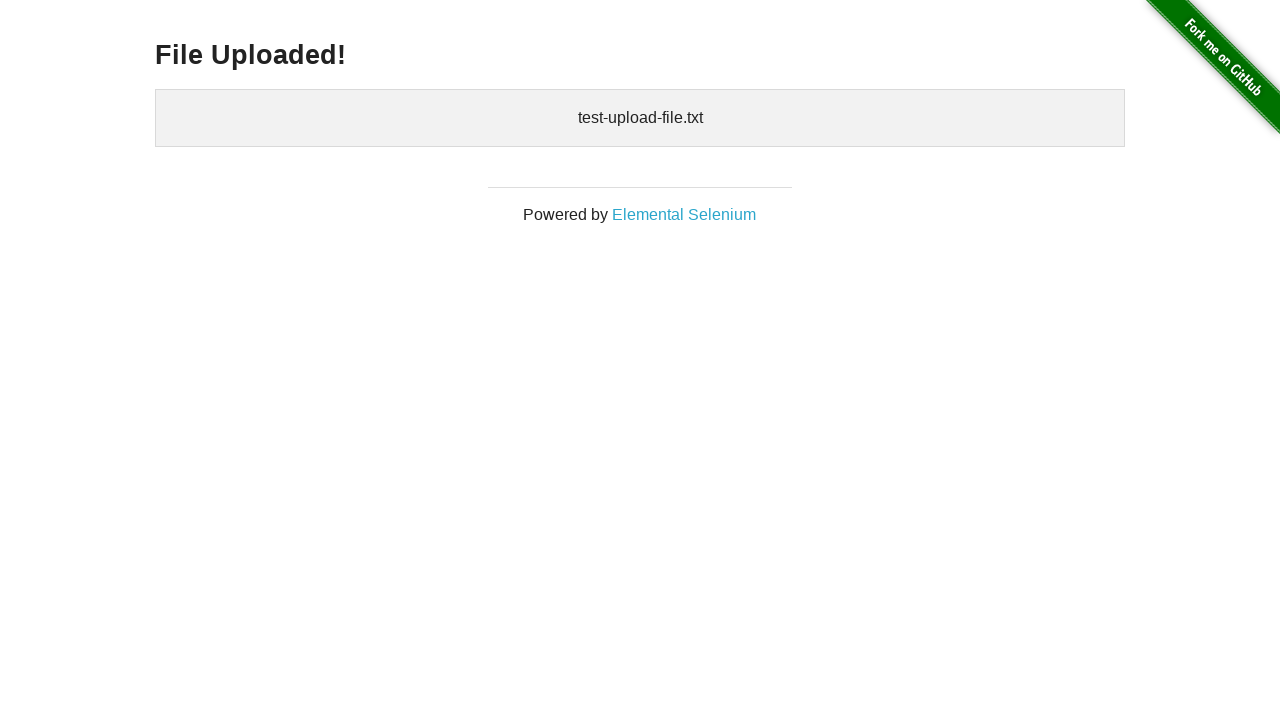

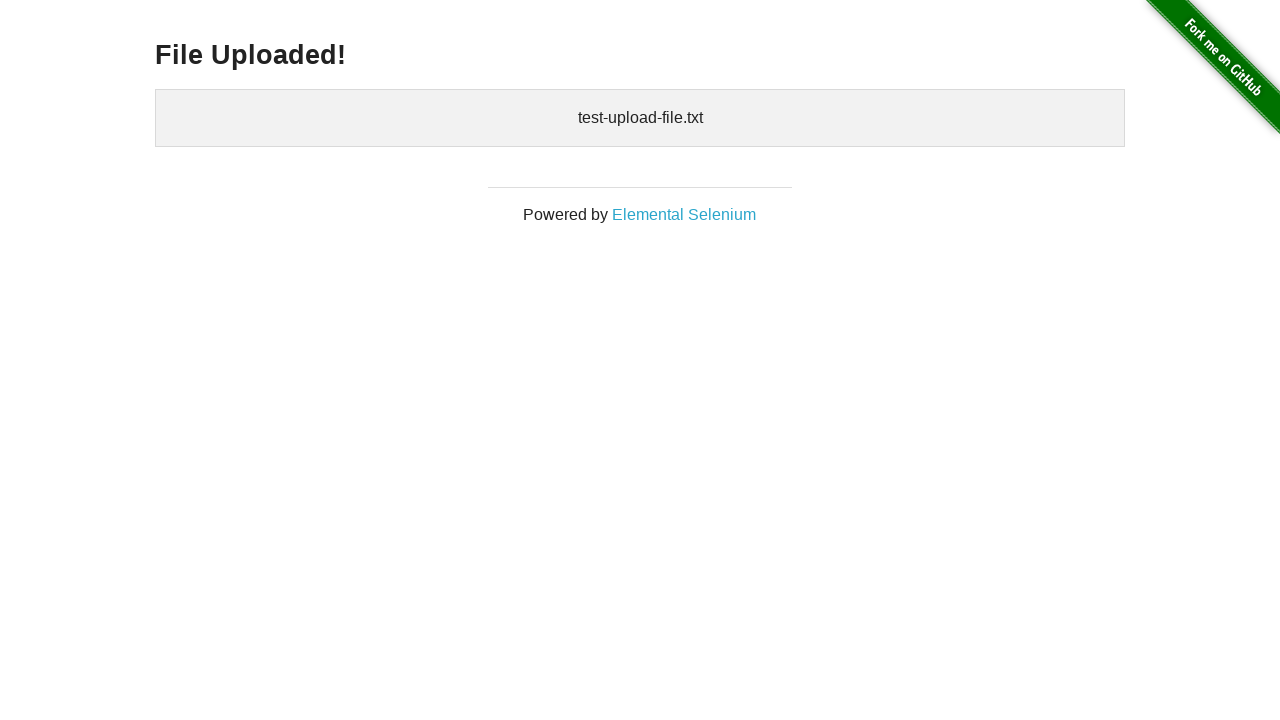